Tests that error icons appear on empty form submission and disappear when the error message close button is clicked

Starting URL: https://www.saucedemo.com/

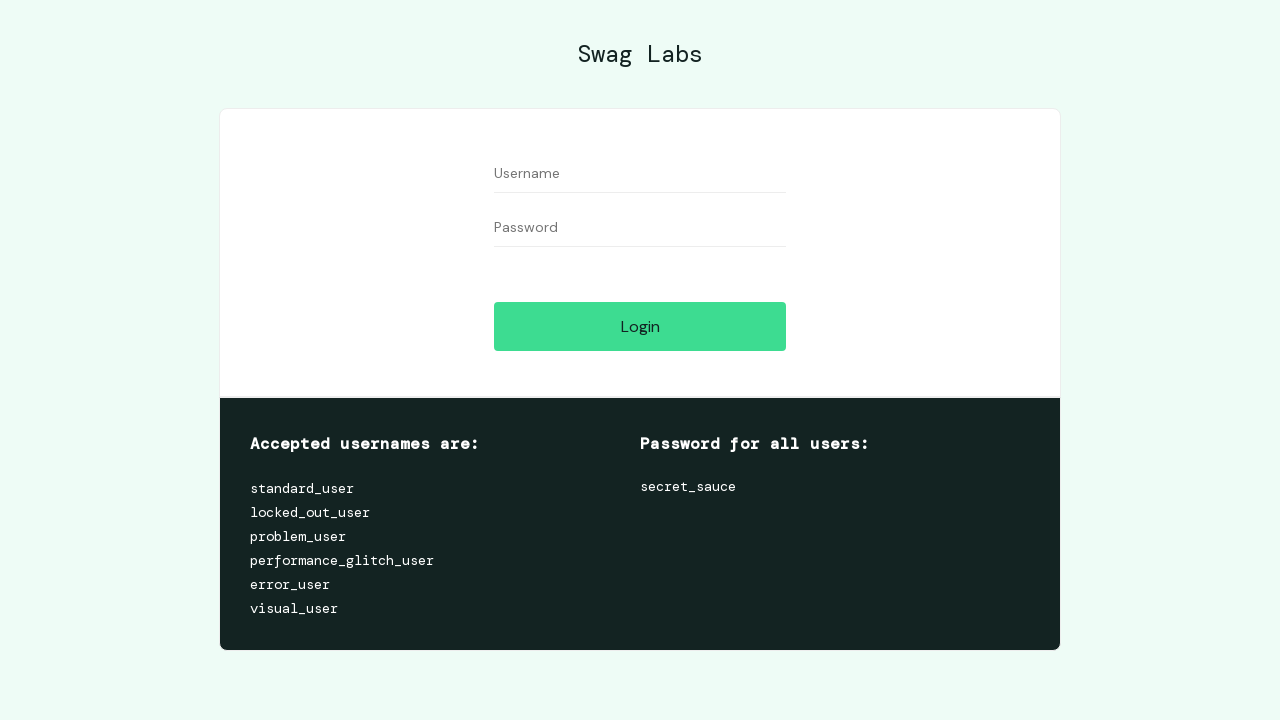

Left username field empty on #user-name
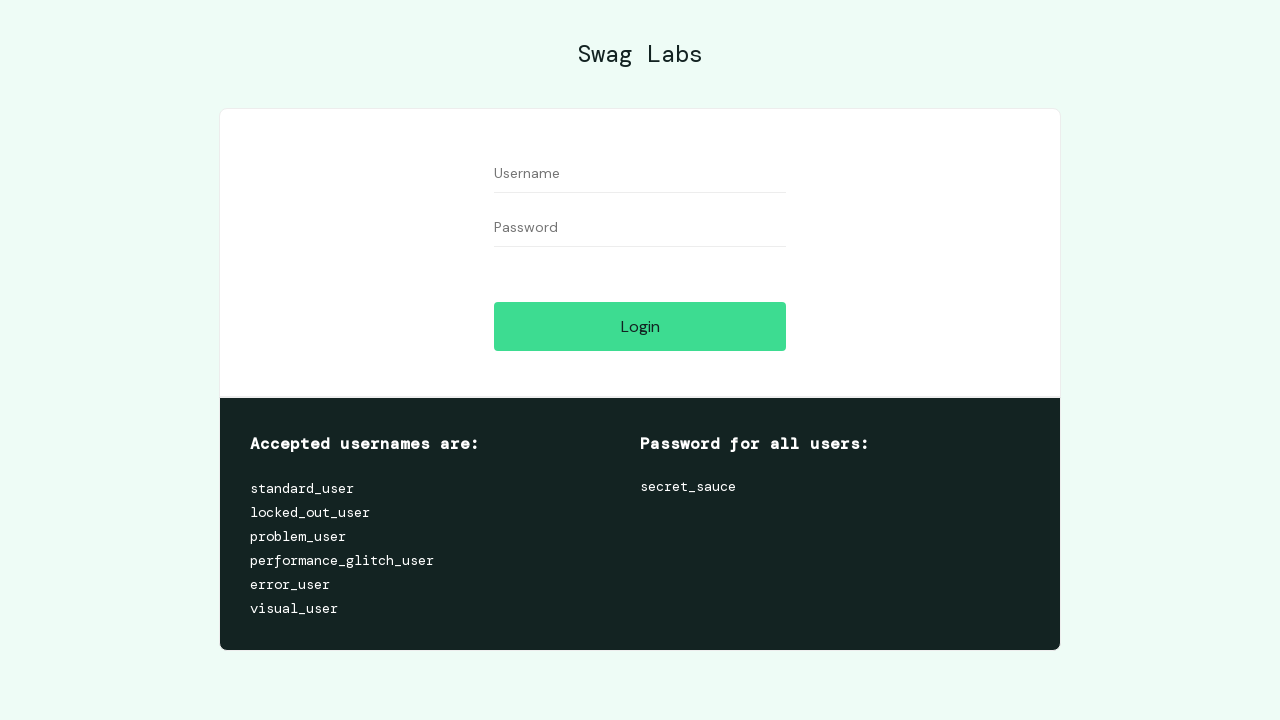

Left password field empty on #password
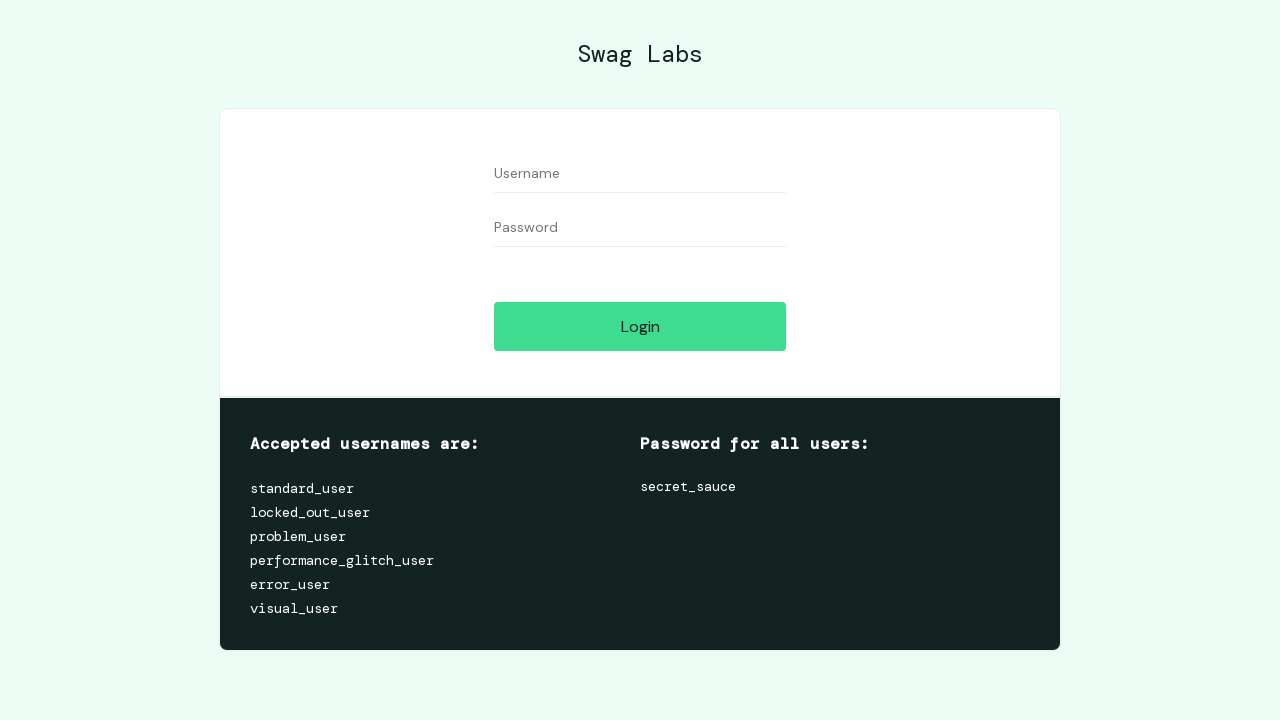

Clicked login button to submit empty form and trigger error icons at (640, 326) on #login-button
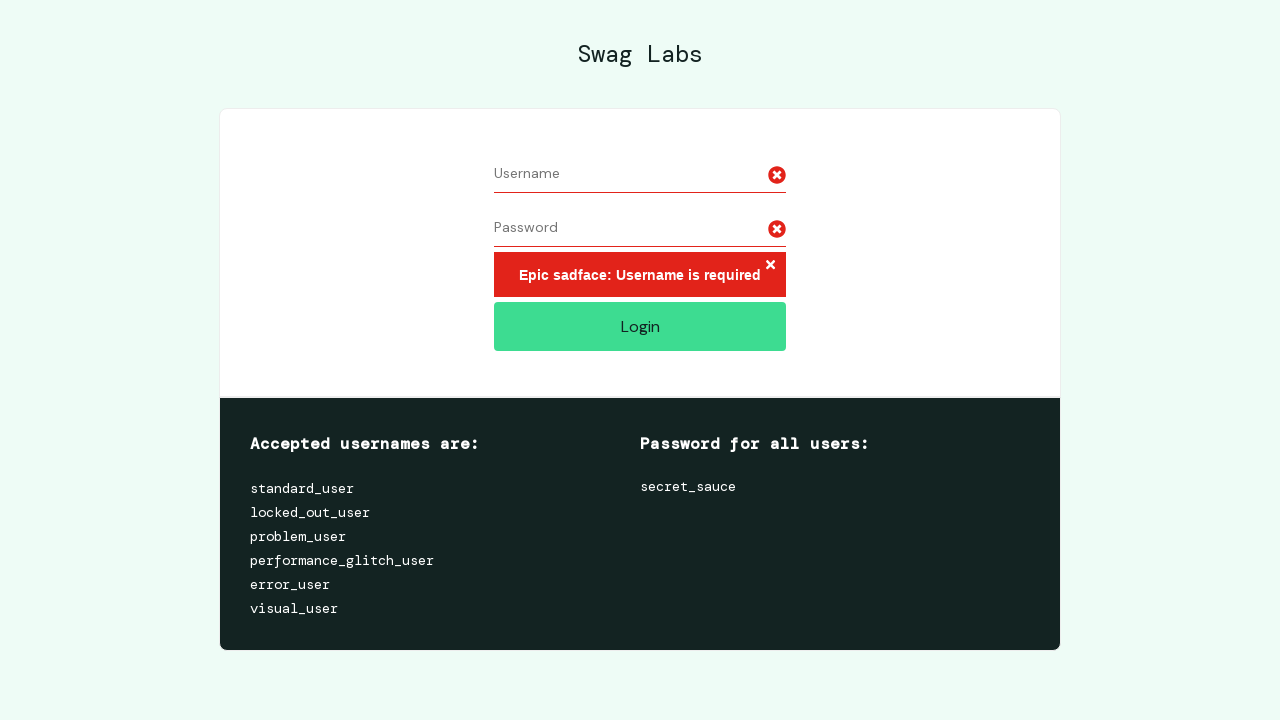

Error message appeared with close button
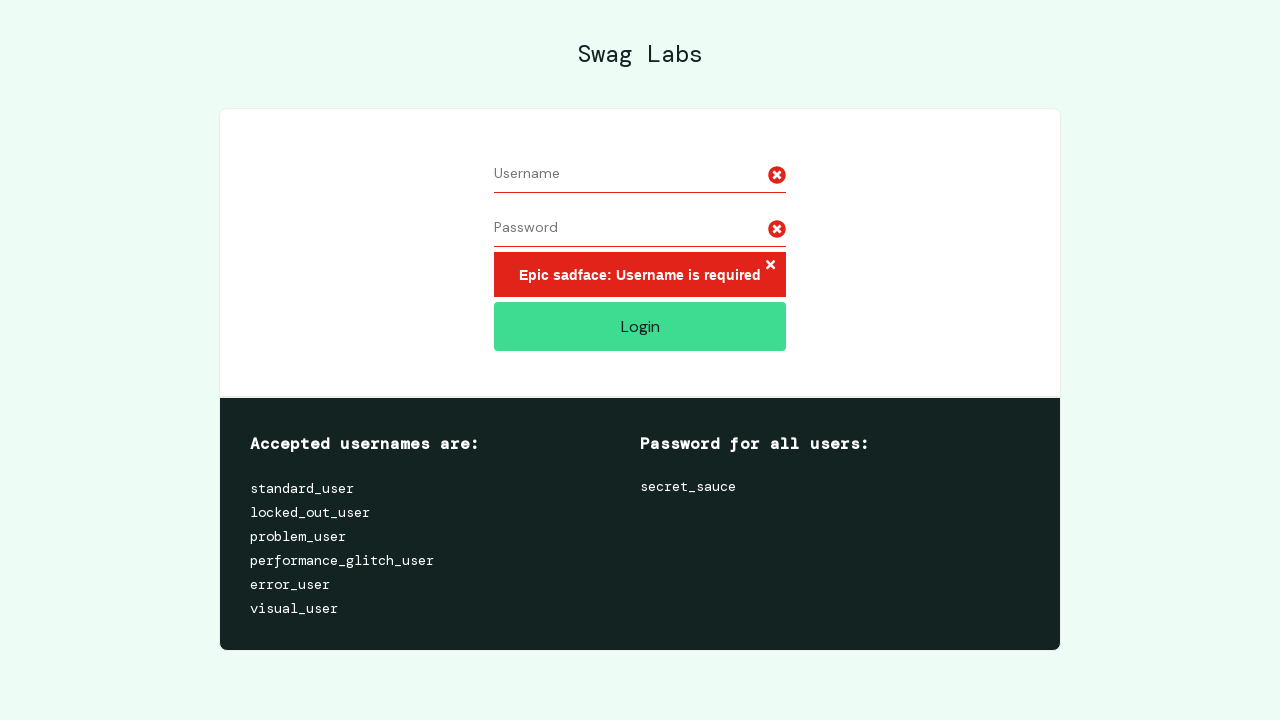

Clicked error message close button to dismiss error at (770, 266) on .error-button
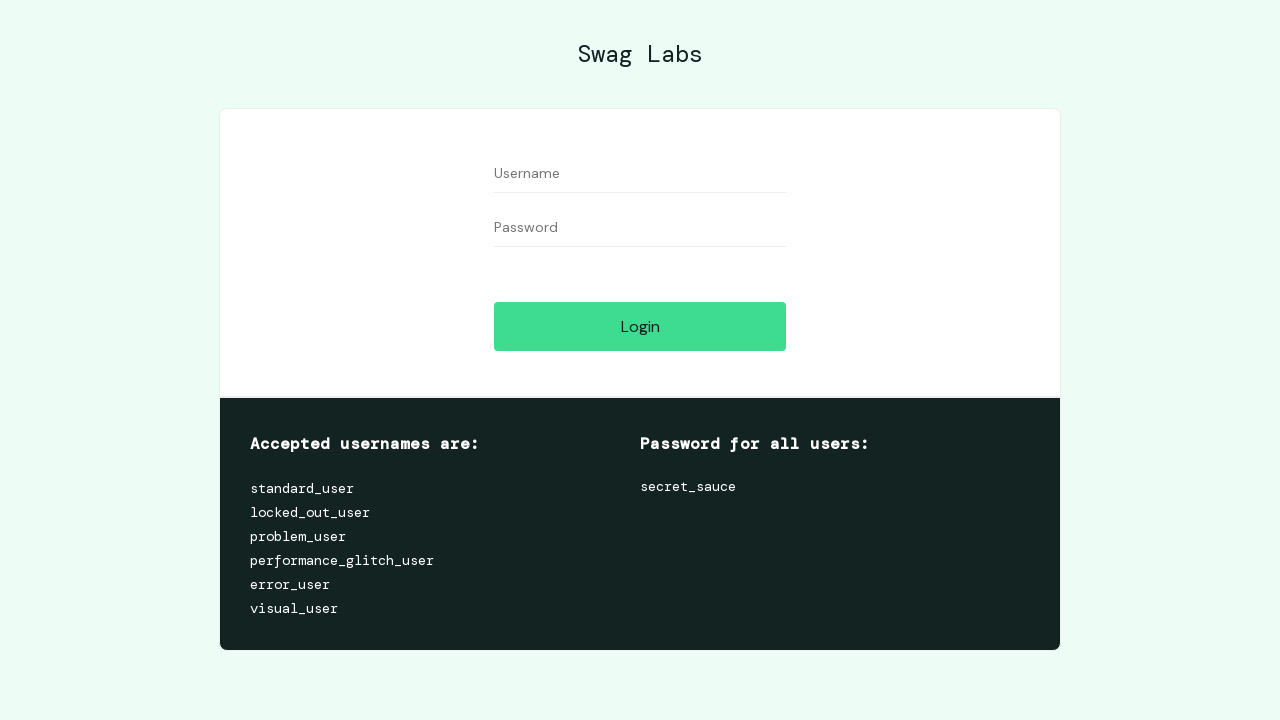

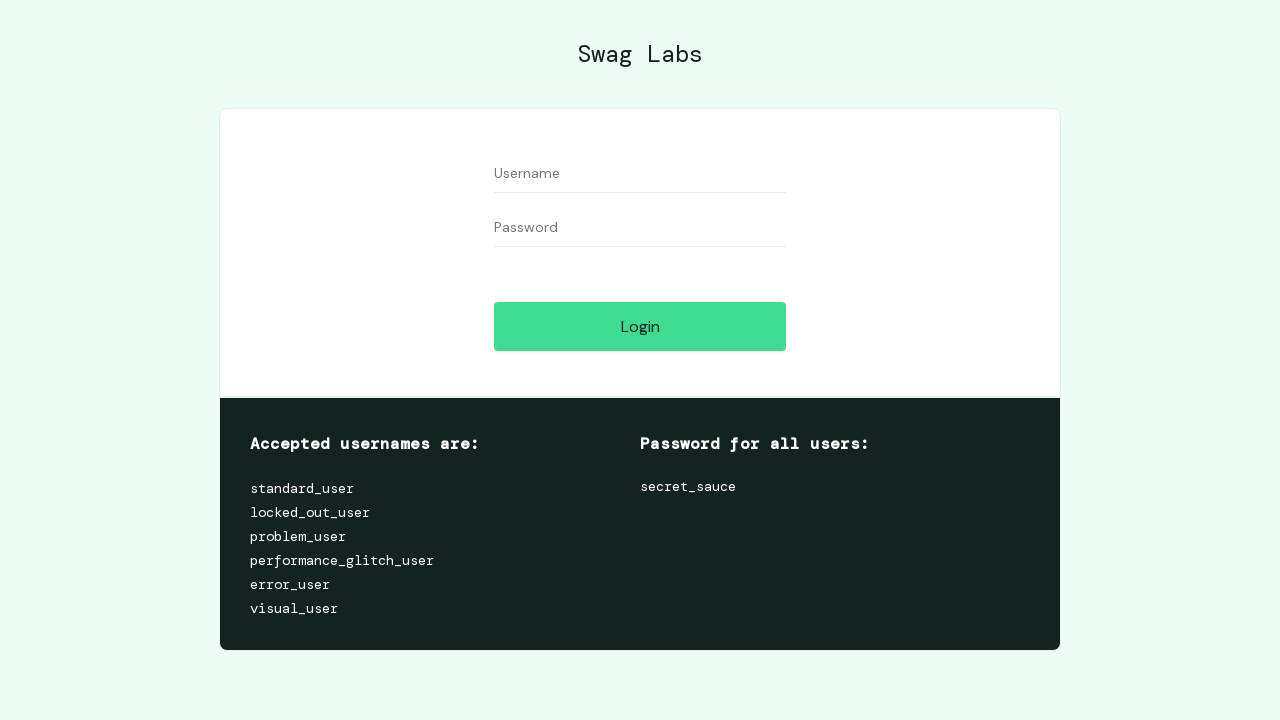